Navigates through a paginated product table and selects checkboxes for specific products (Television and Digital Camera) across multiple pages

Starting URL: https://testautomationpractice.blogspot.com/

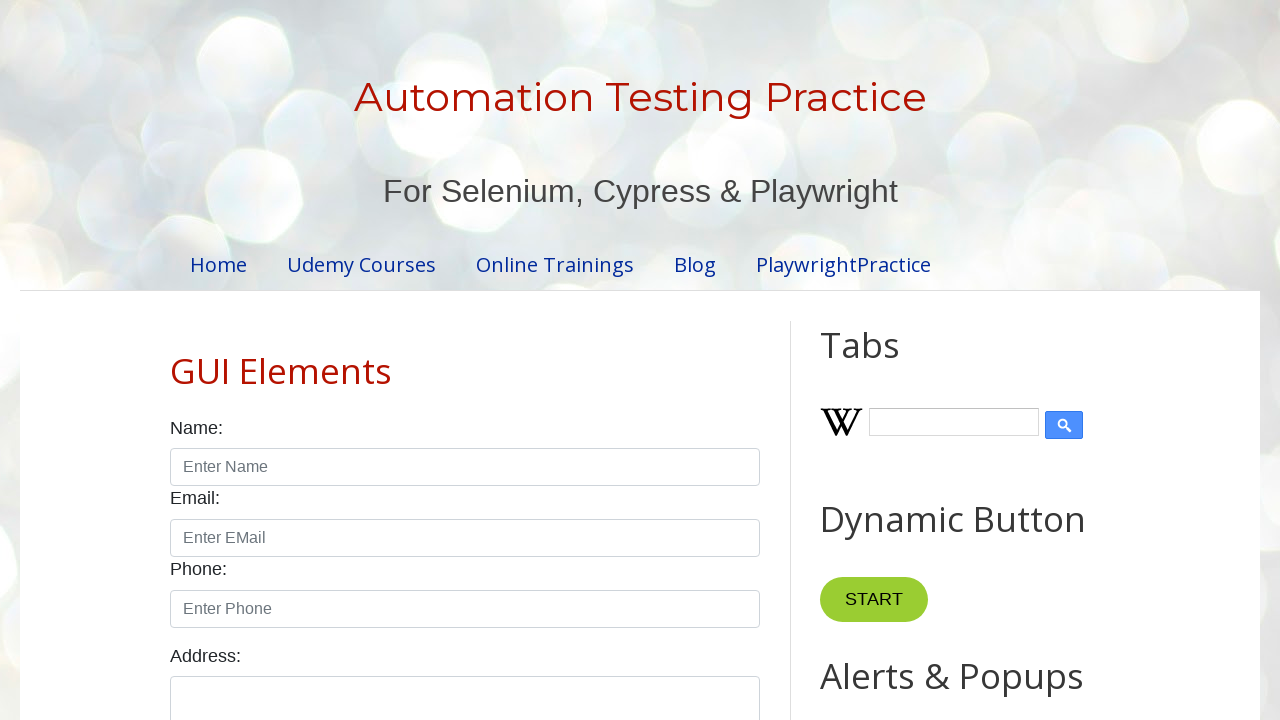

Retrieved all pagination links from the product table
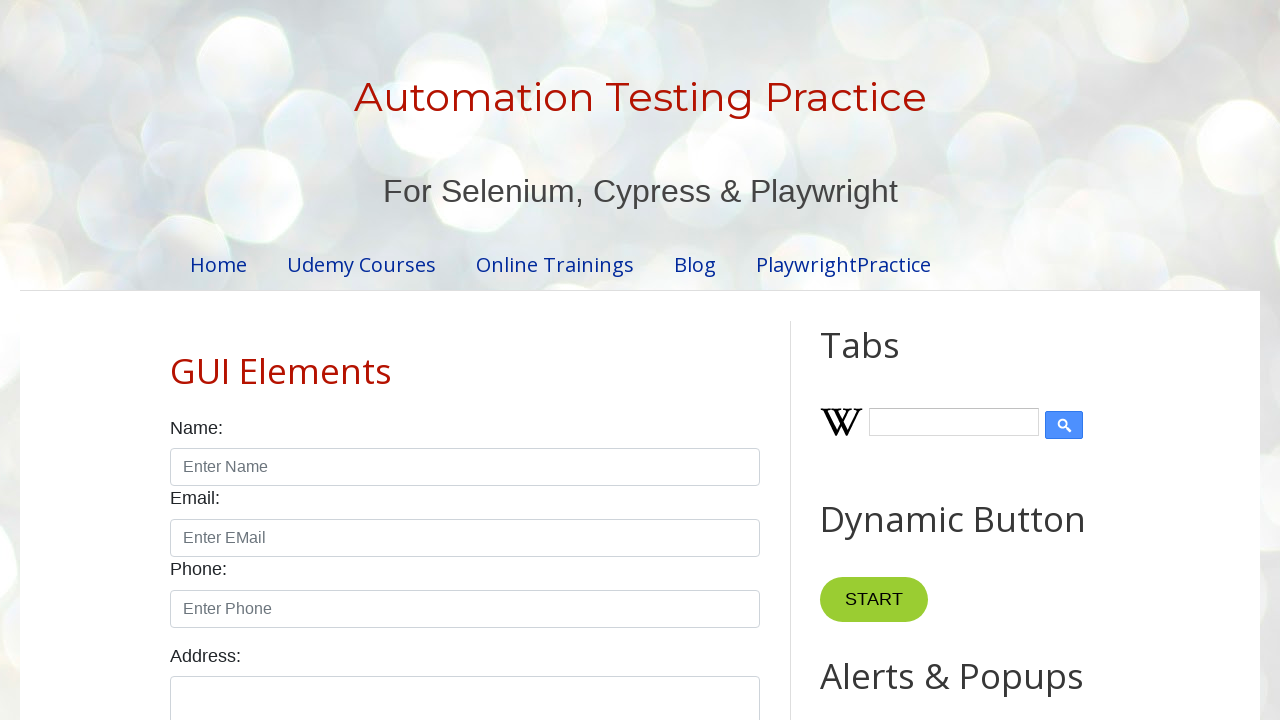

Clicked pagination link for page 1 at (416, 361) on //ul[@class='pagination']/li[1]/a
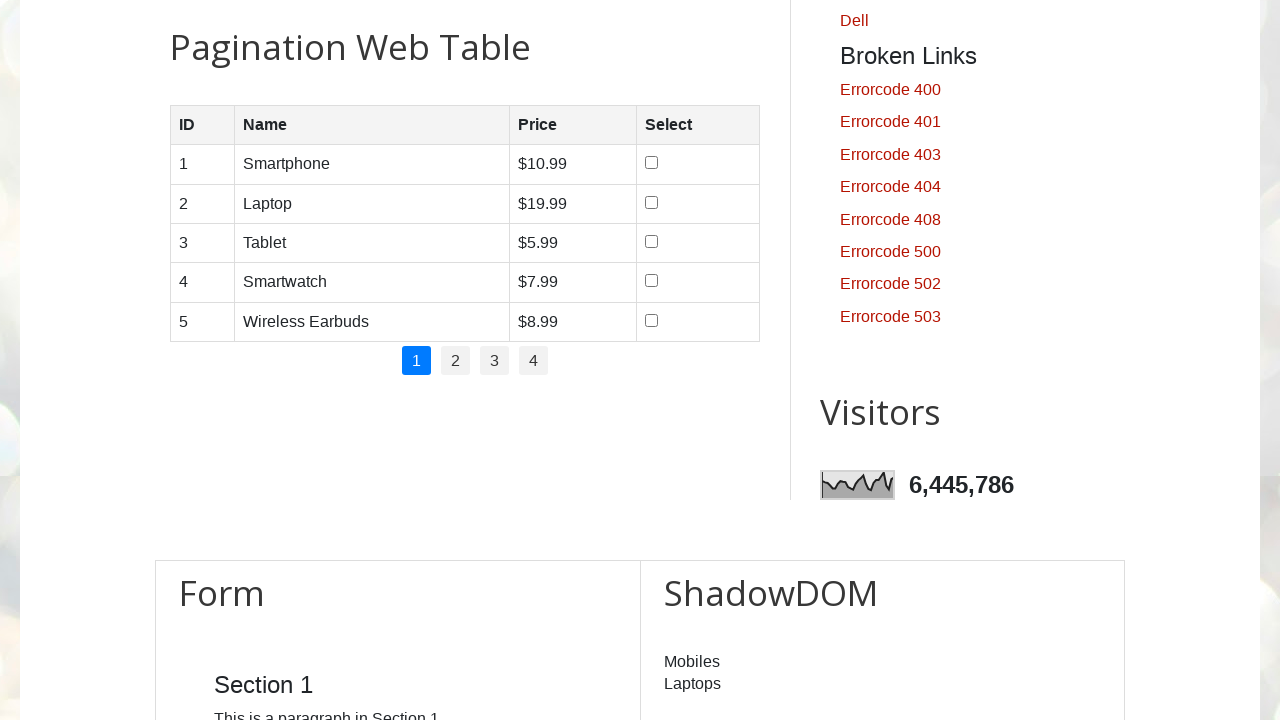

Retrieved 5 product rows from current page
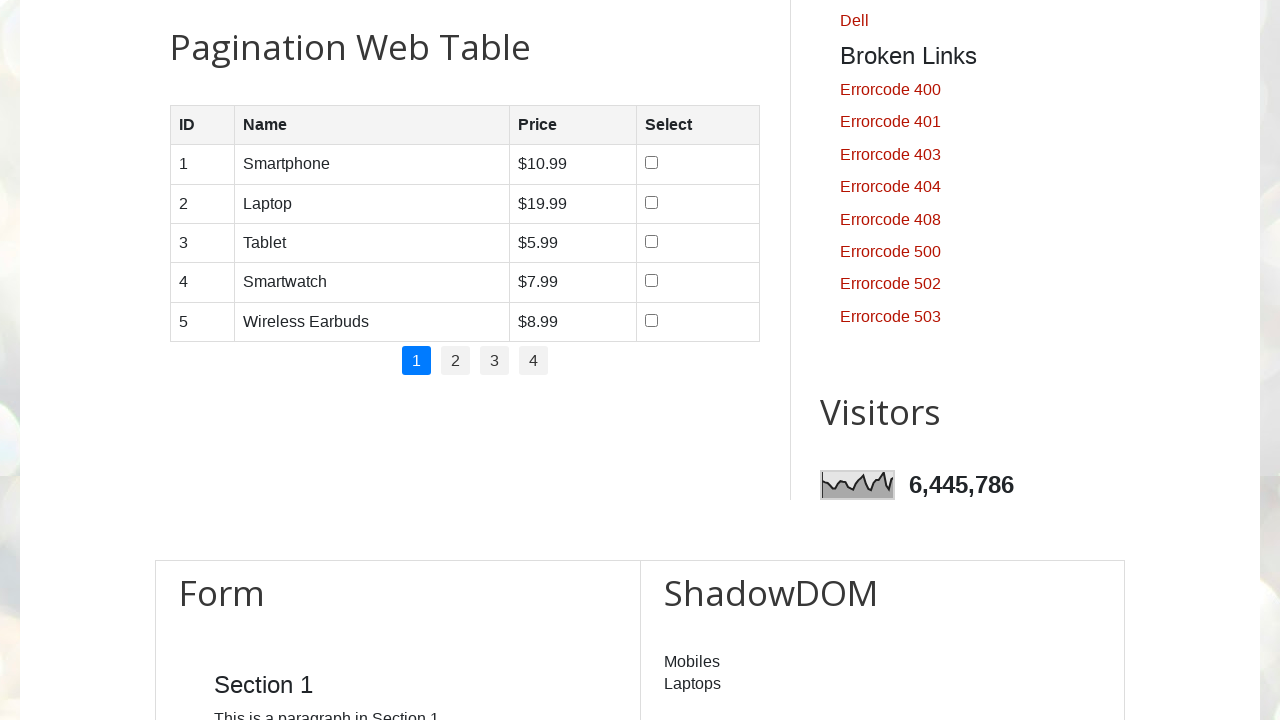

Retrieved product name: Smartphone
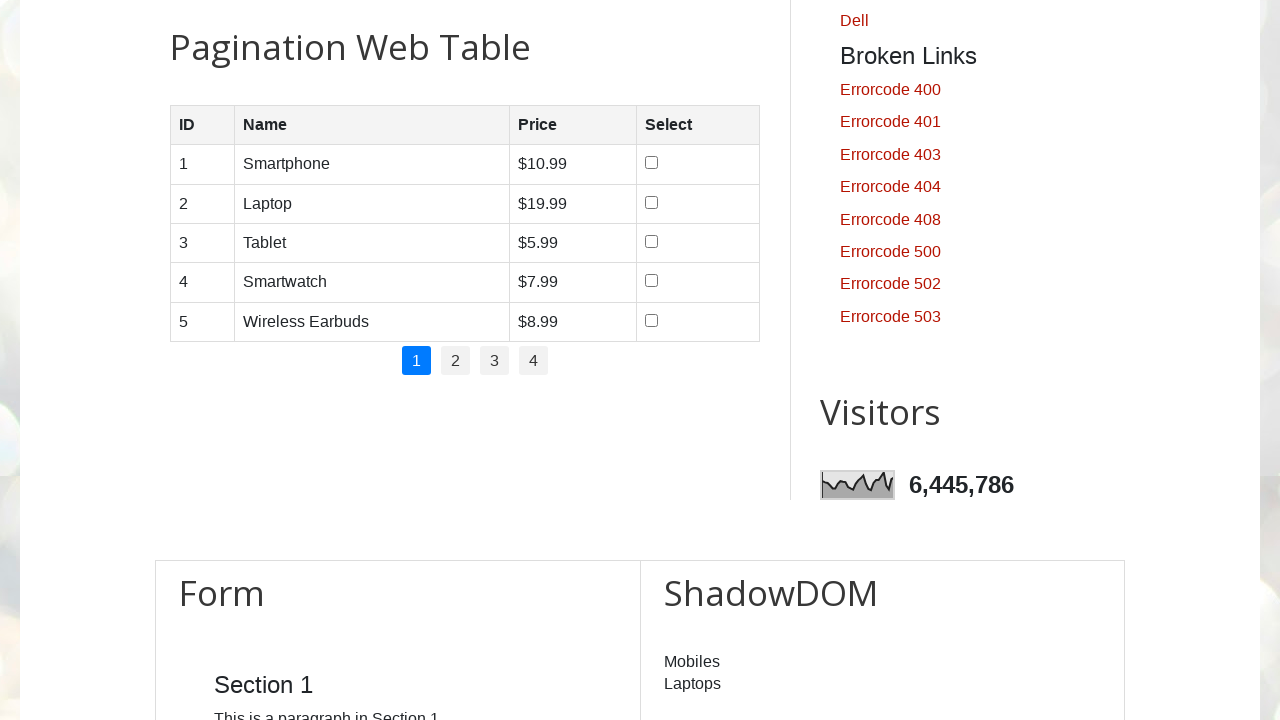

Retrieved product name: Laptop
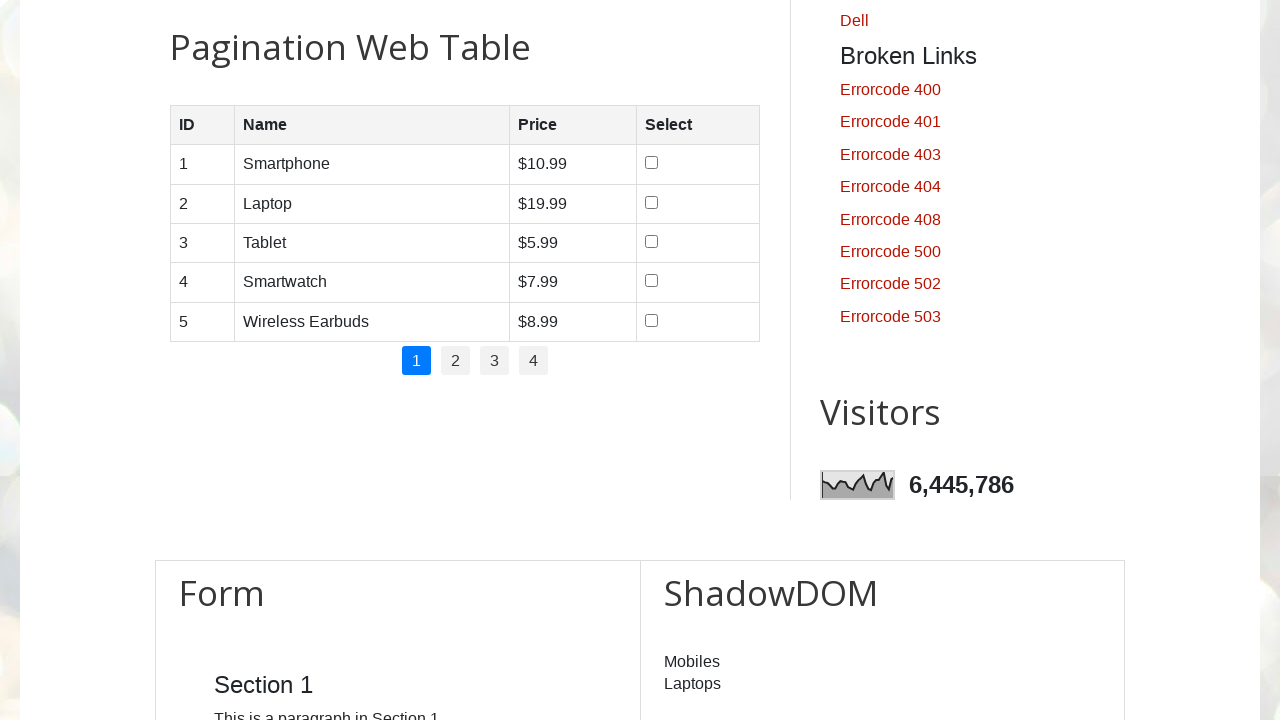

Retrieved product name: Tablet
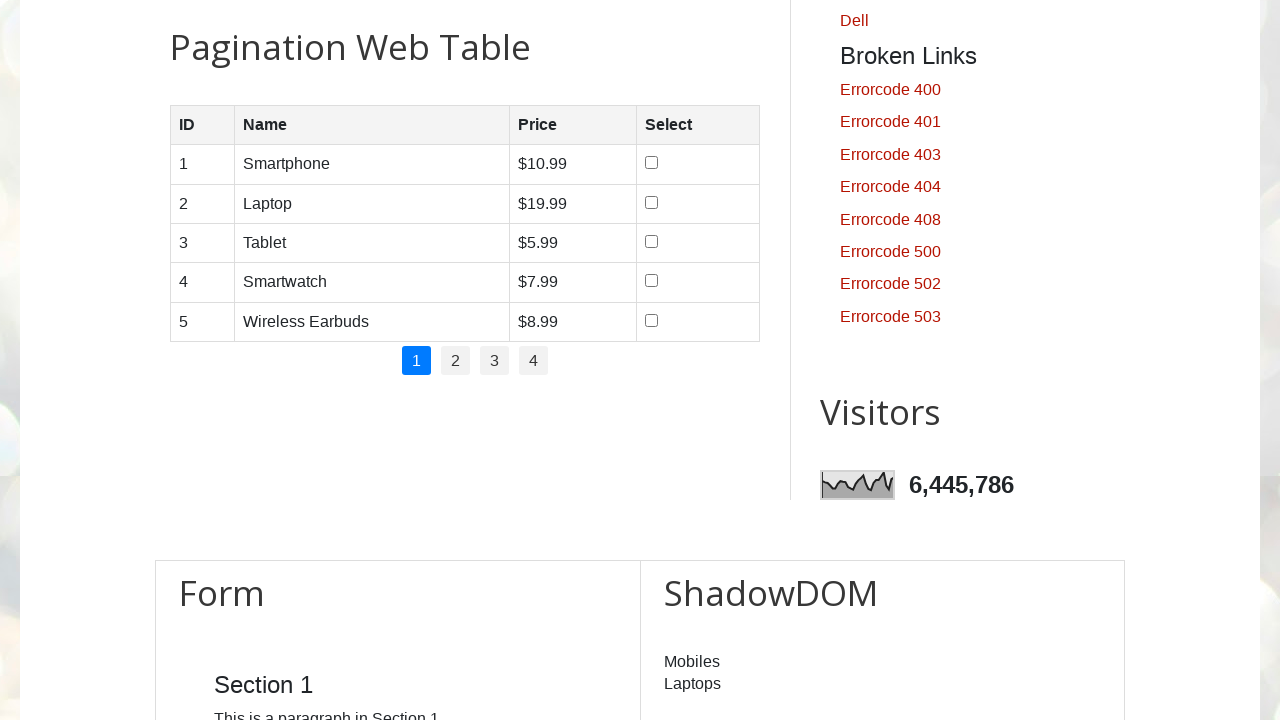

Retrieved product name: Smartwatch
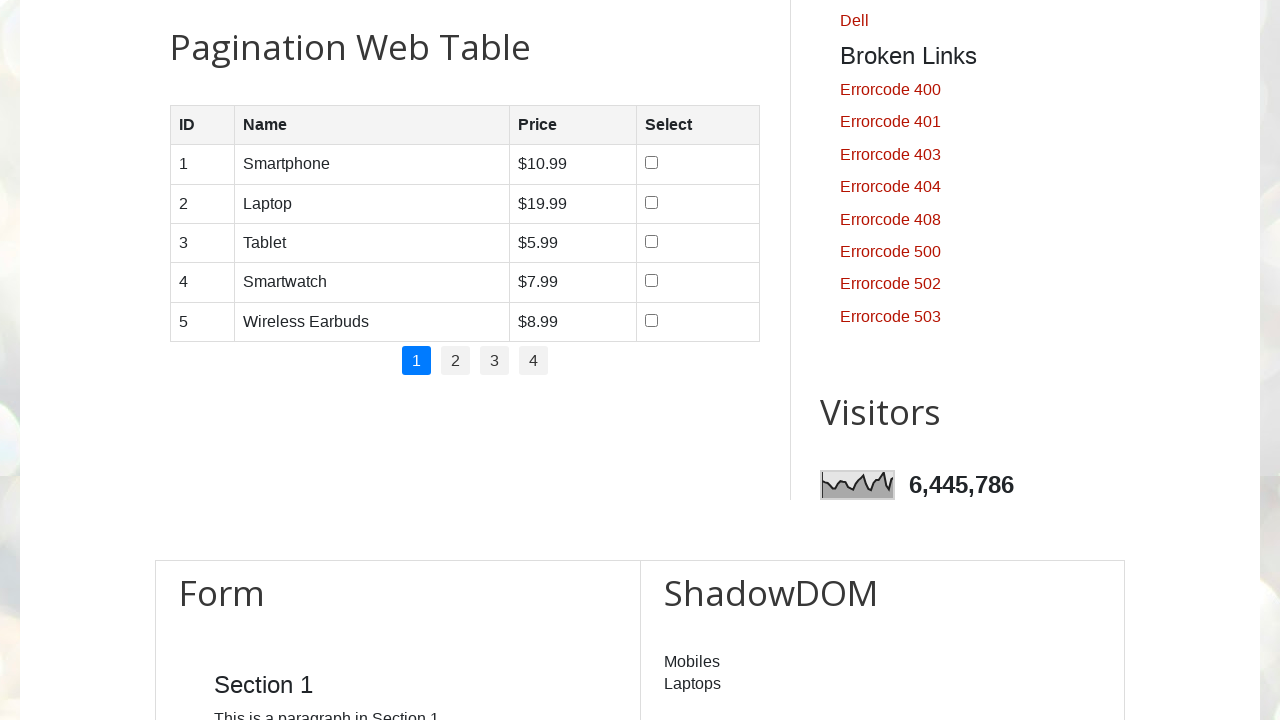

Retrieved product name: Wireless Earbuds
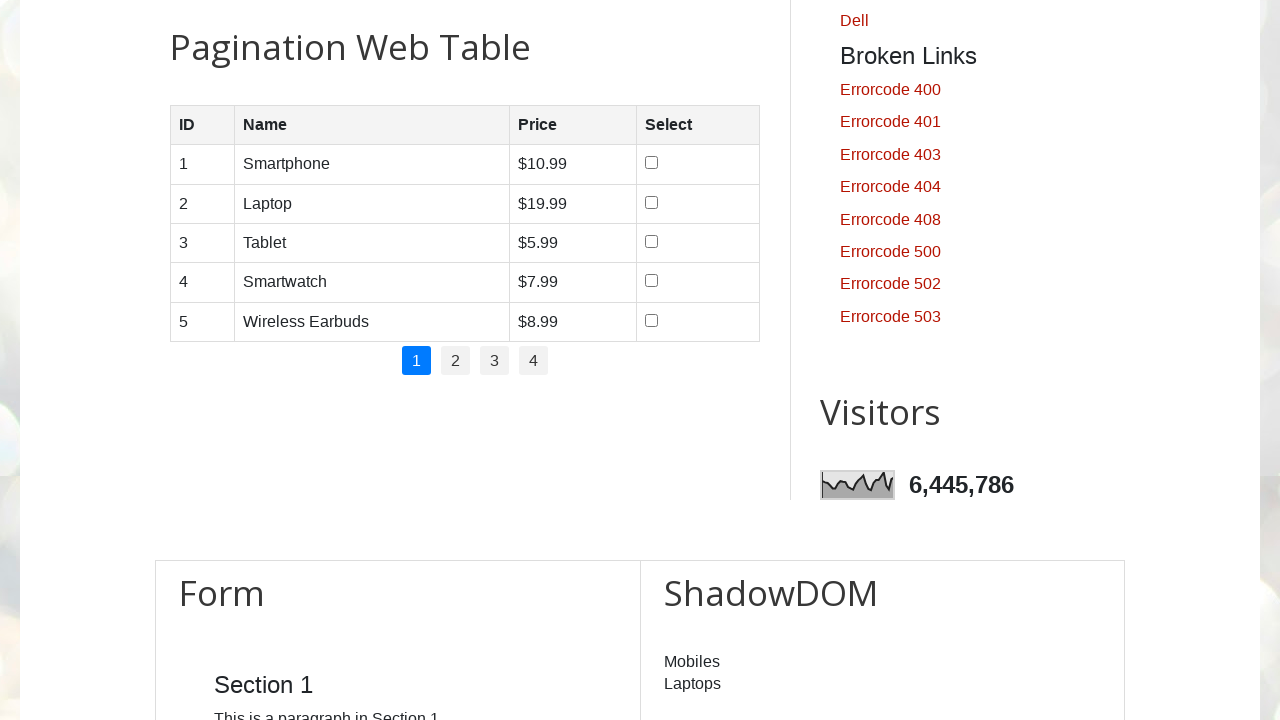

Clicked pagination link for page 2 at (456, 361) on //ul[@class='pagination']/li[2]/a
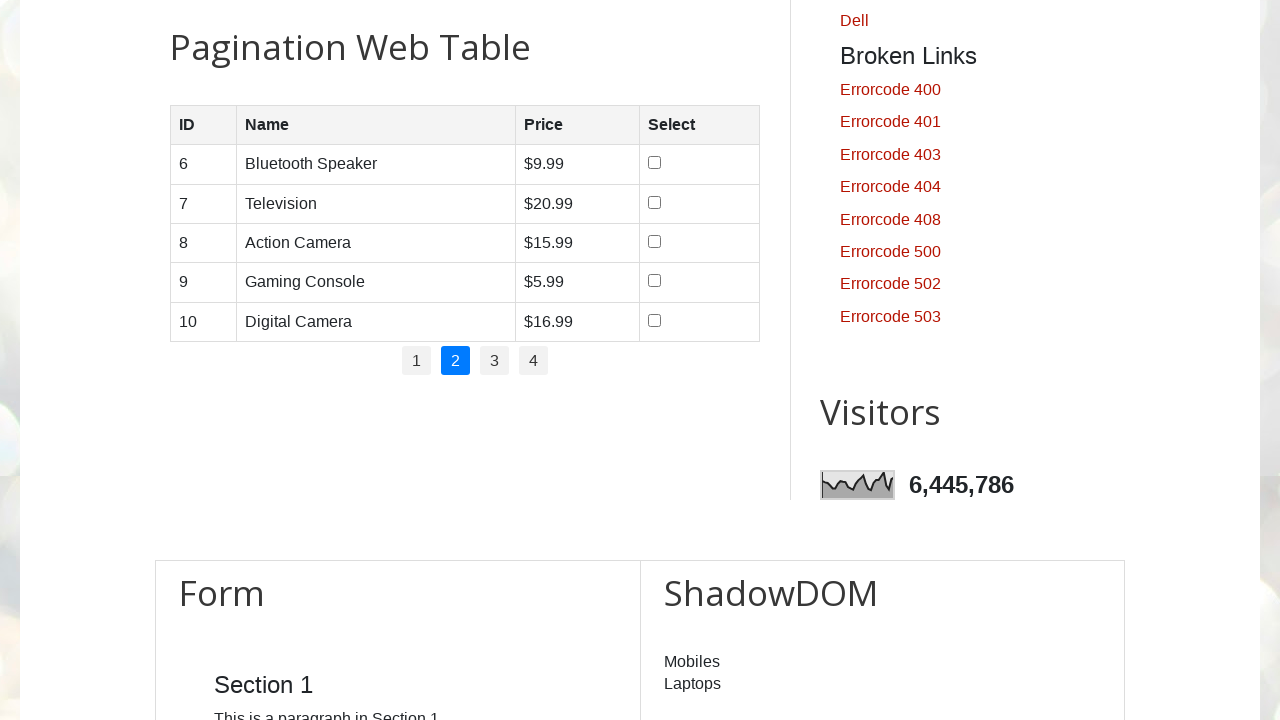

Retrieved 5 product rows from current page
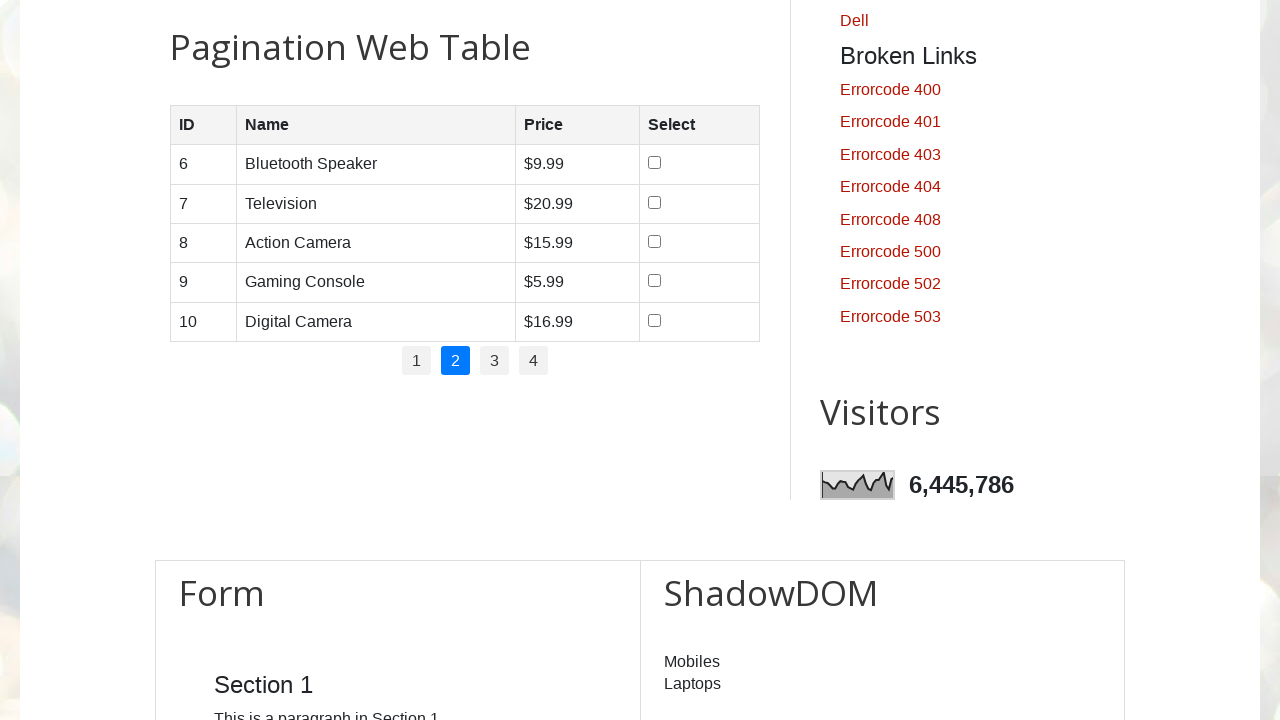

Retrieved product name: Bluetooth Speaker
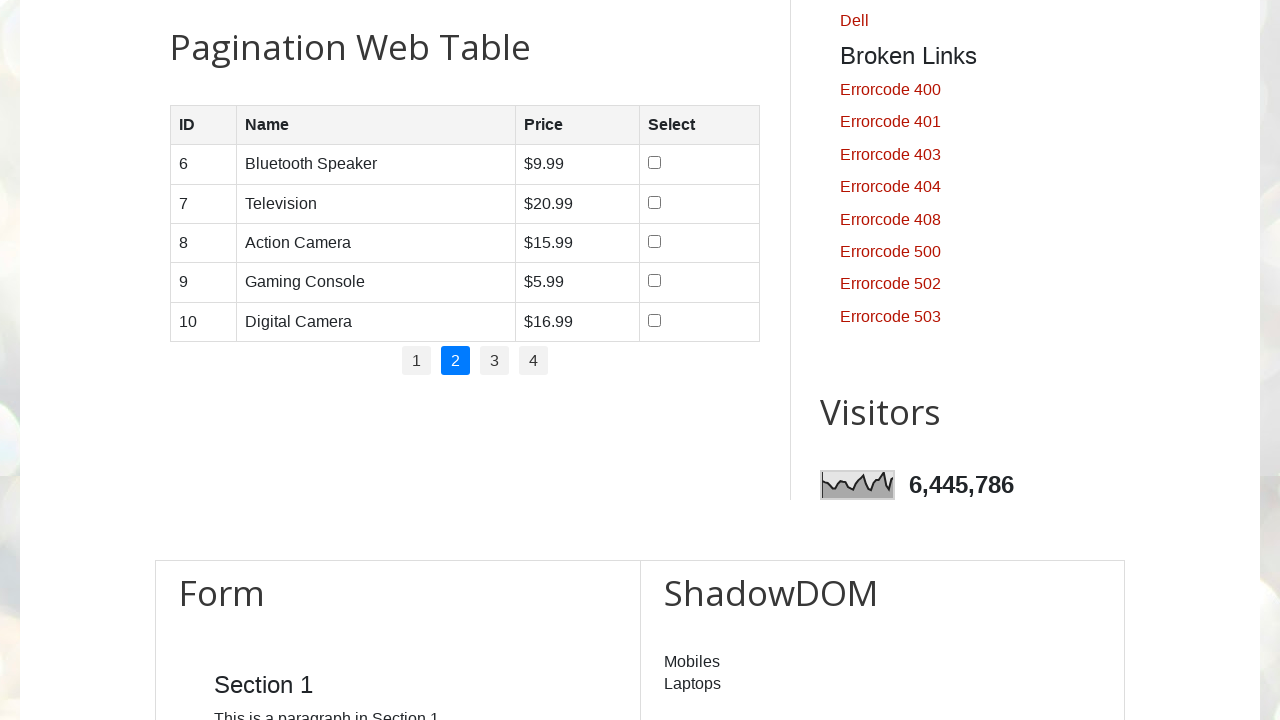

Retrieved product name: Television
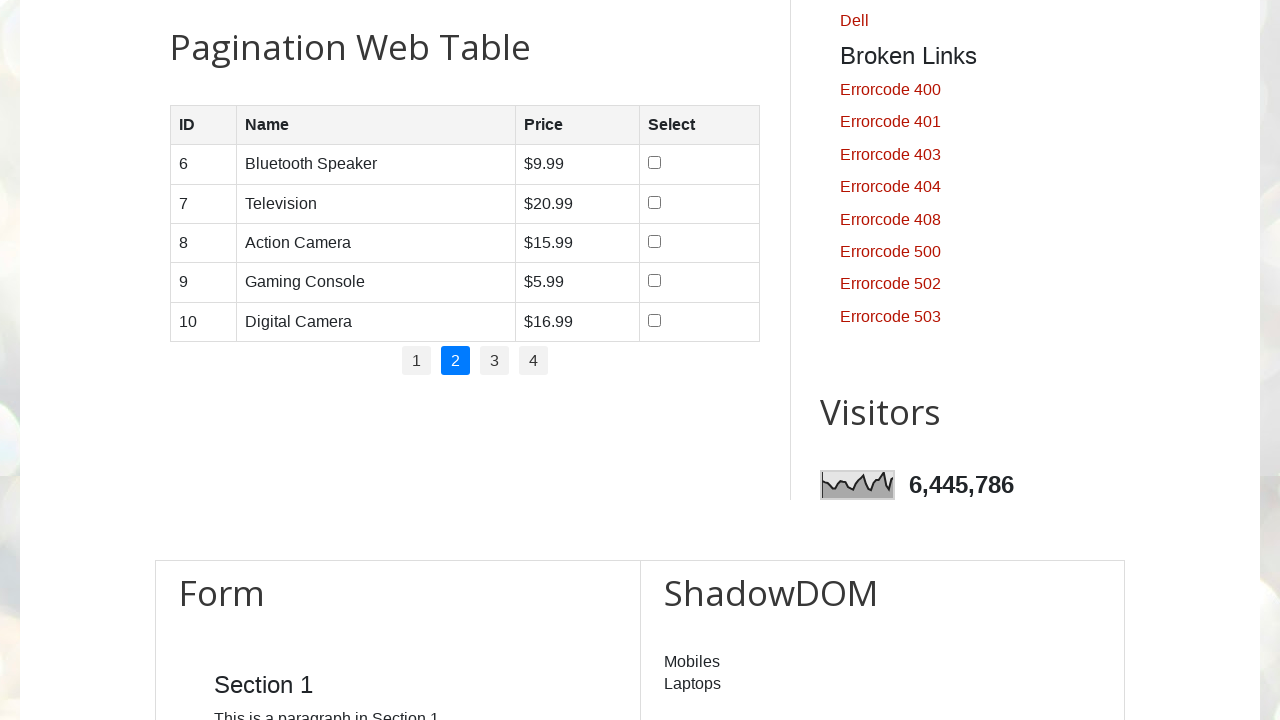

Selected checkbox for product: Television at (654, 202) on //table[@id='productTable']//tbody/tr[2]/td[4]/input
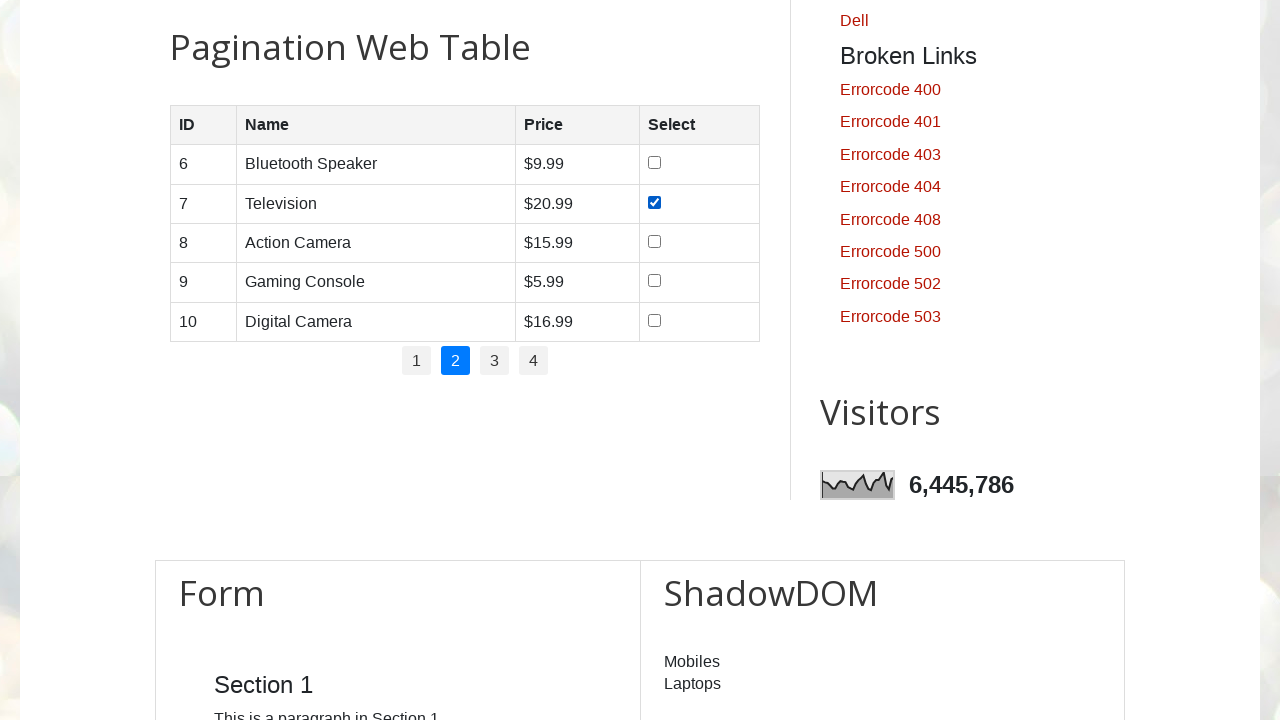

Retrieved product name: Action Camera
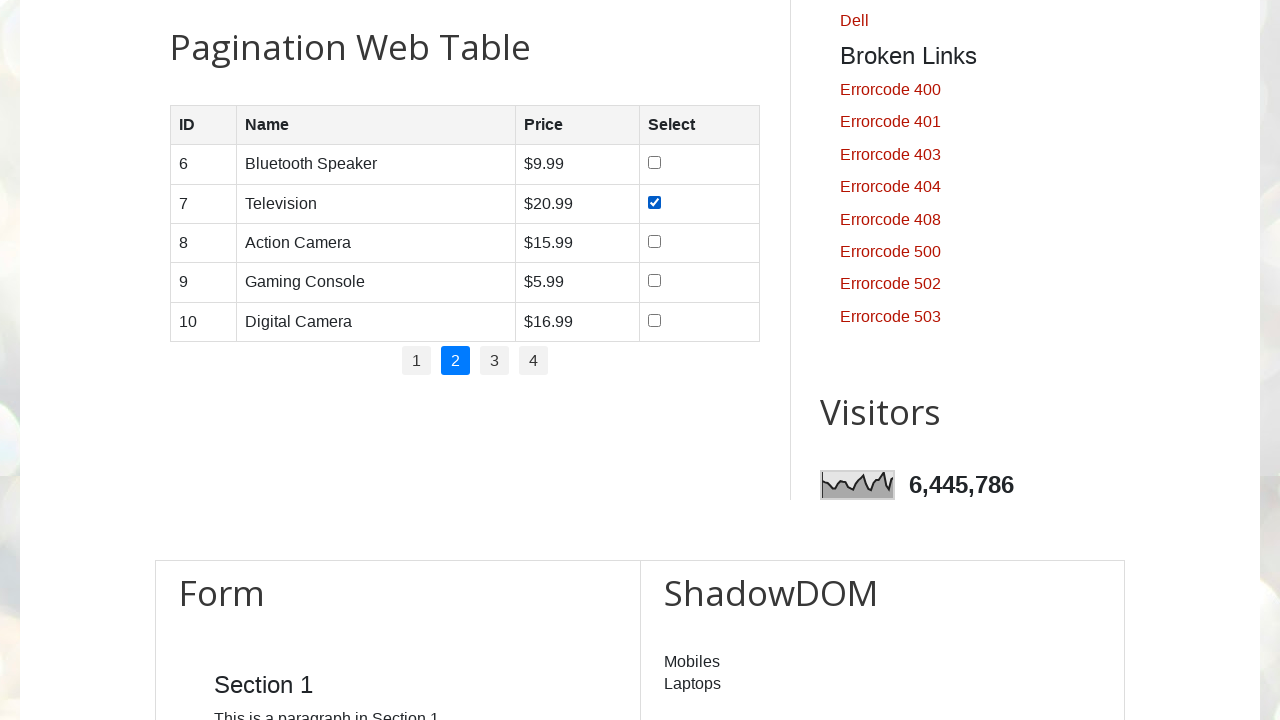

Retrieved product name: Gaming Console
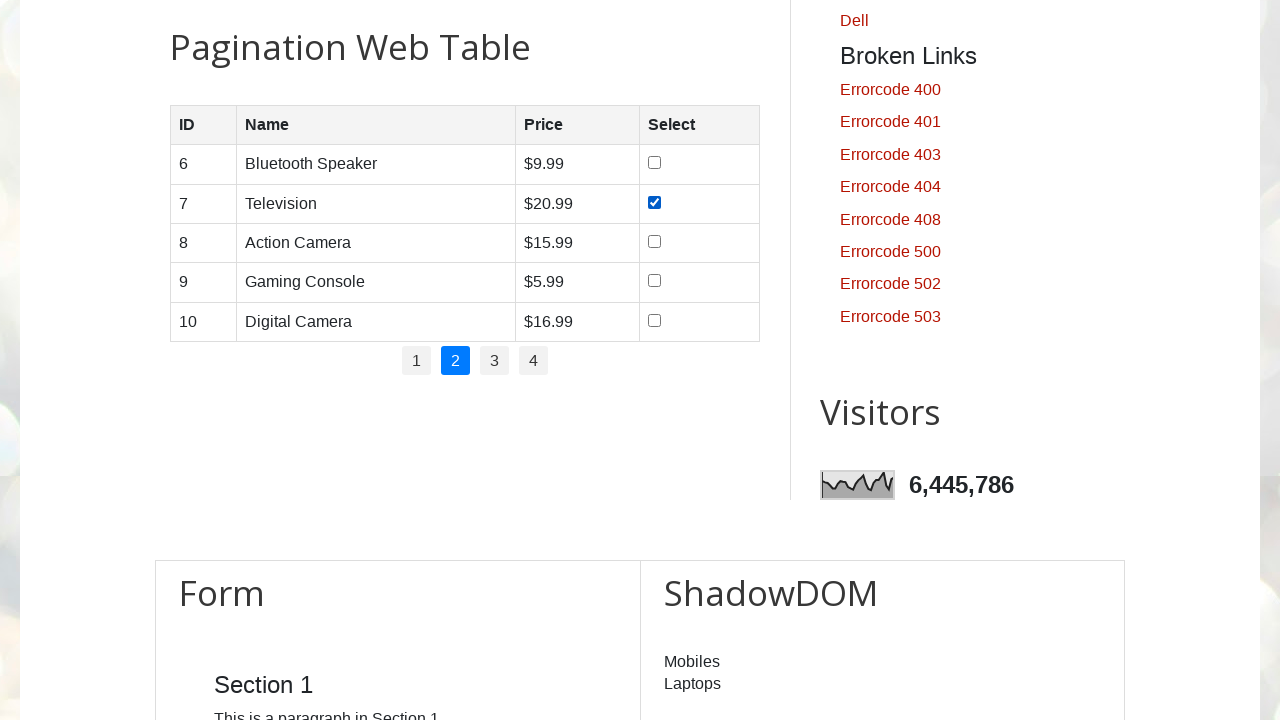

Retrieved product name: Digital Camera
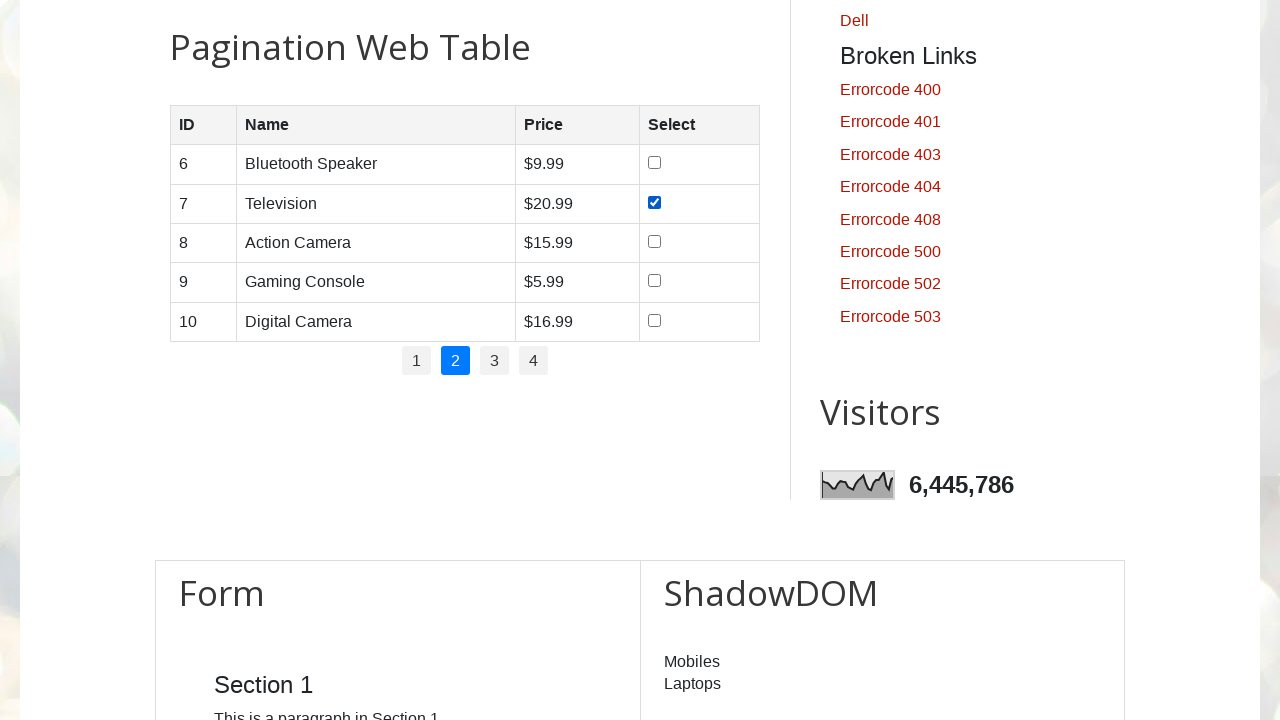

Selected checkbox for product: Digital Camera at (654, 320) on //table[@id='productTable']//tbody/tr[5]/td[4]/input
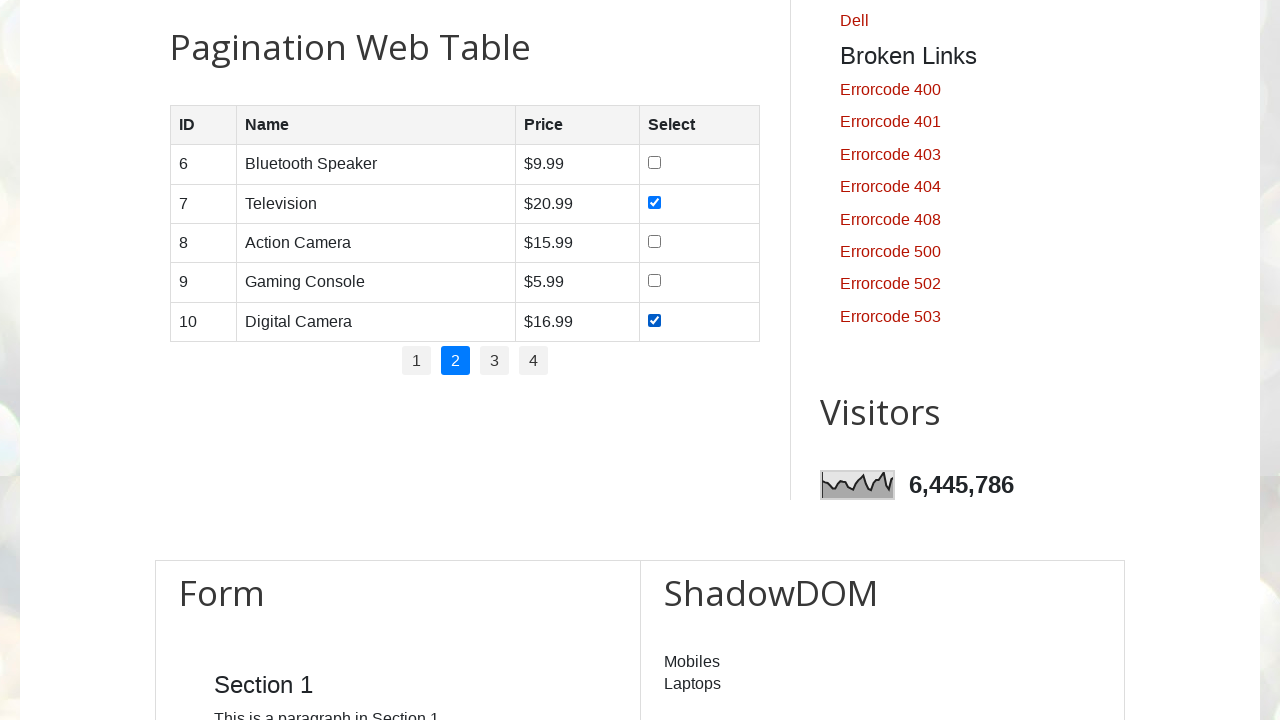

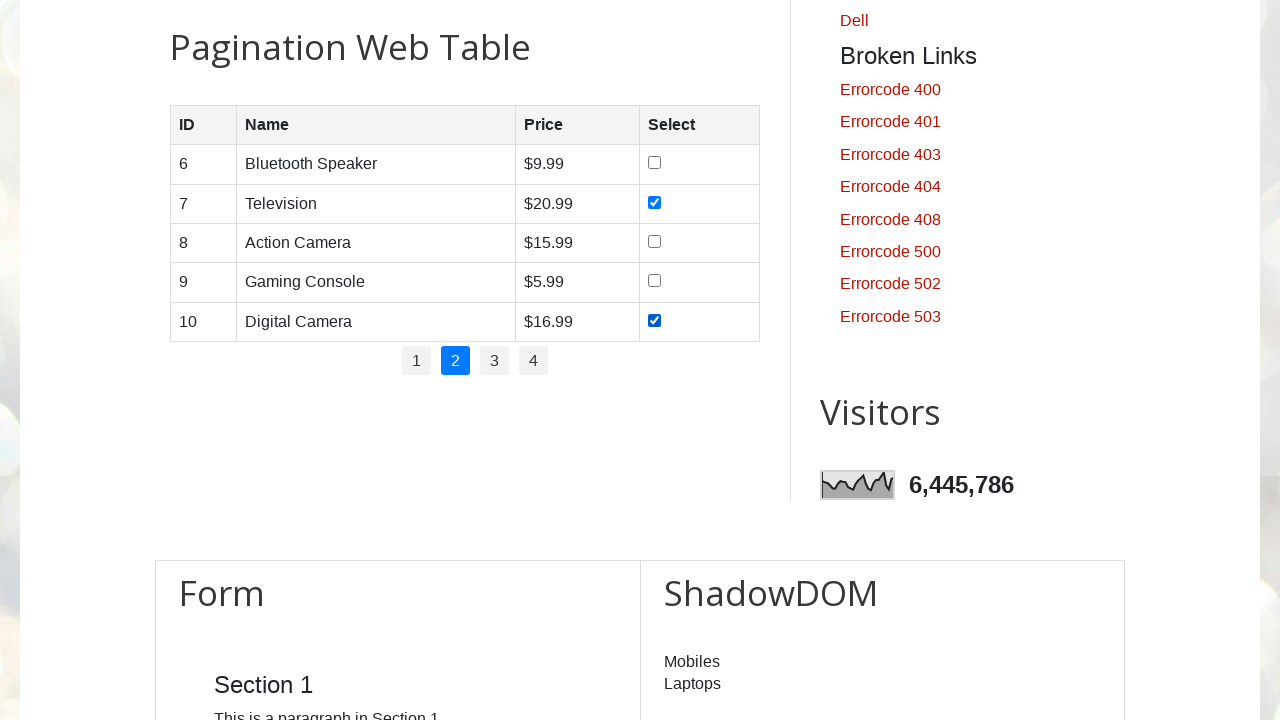